Tests the sorting functionality on the offers page by clicking the first column header and verifying that the items are sorted alphabetically

Starting URL: https://rahulshettyacademy.com/seleniumPractise/#/offers

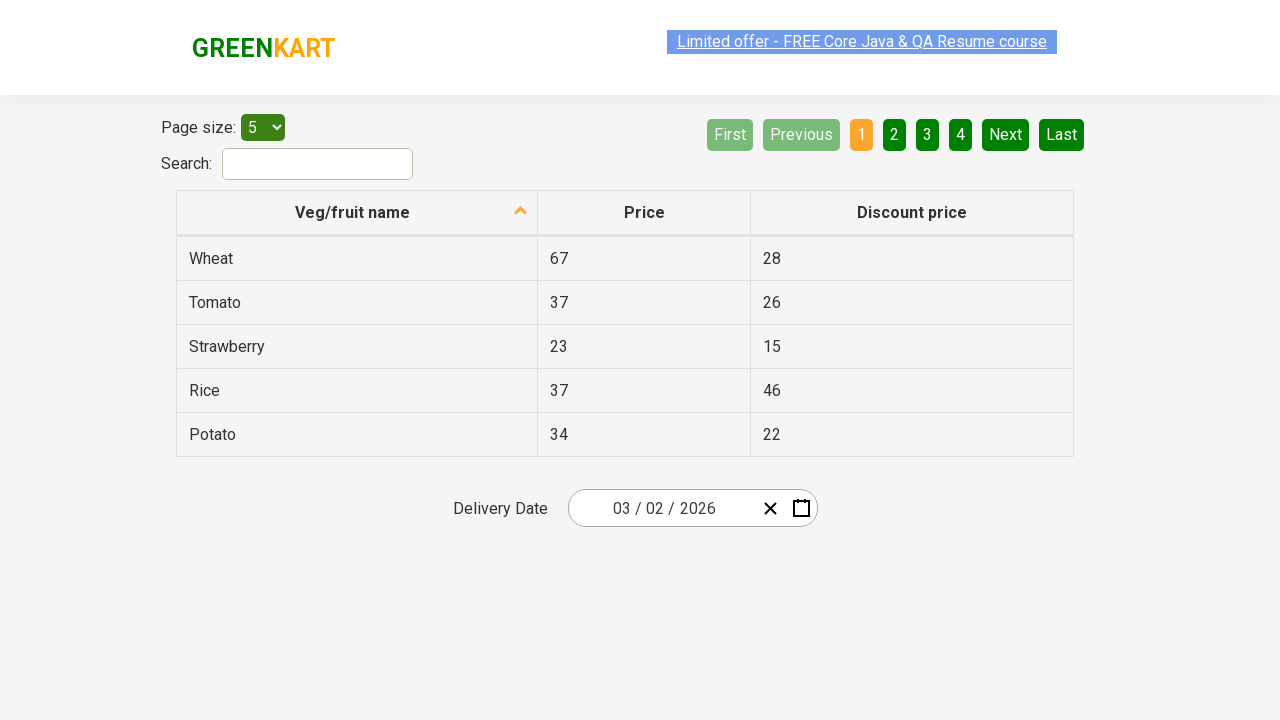

Clicked first column header to sort at (357, 213) on xpath=//tr/th[1]
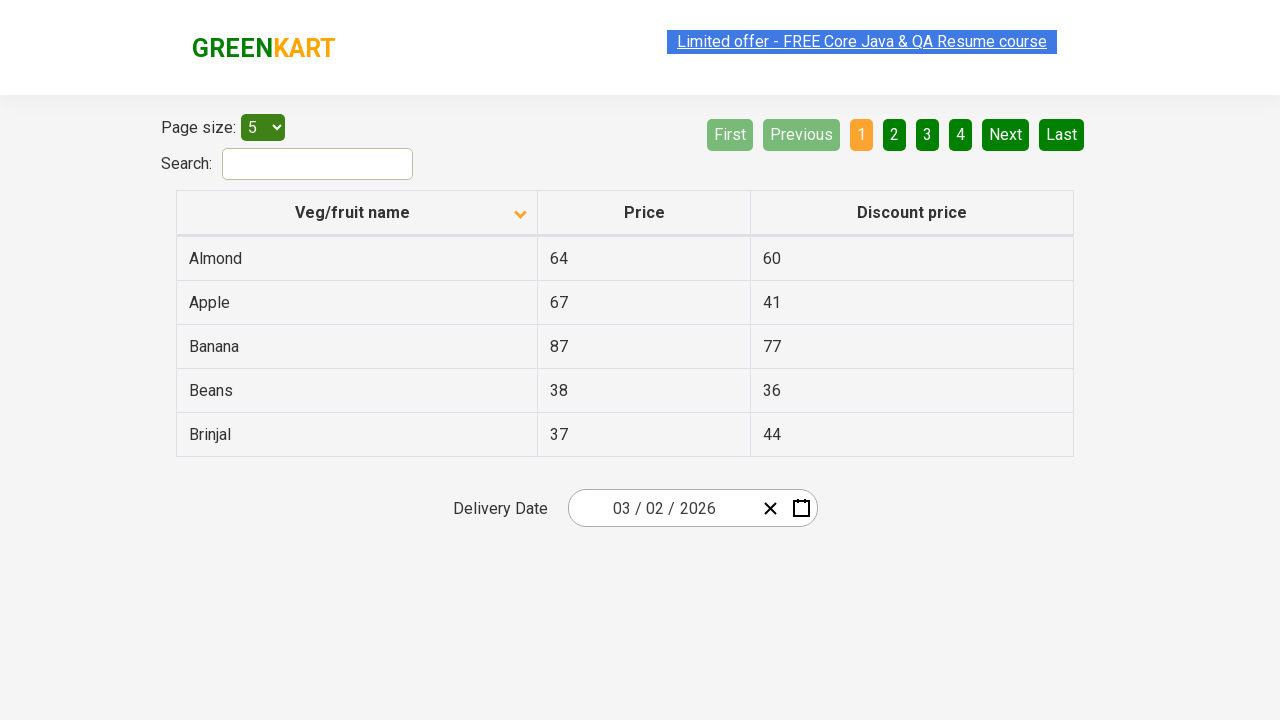

Table data loaded after sorting
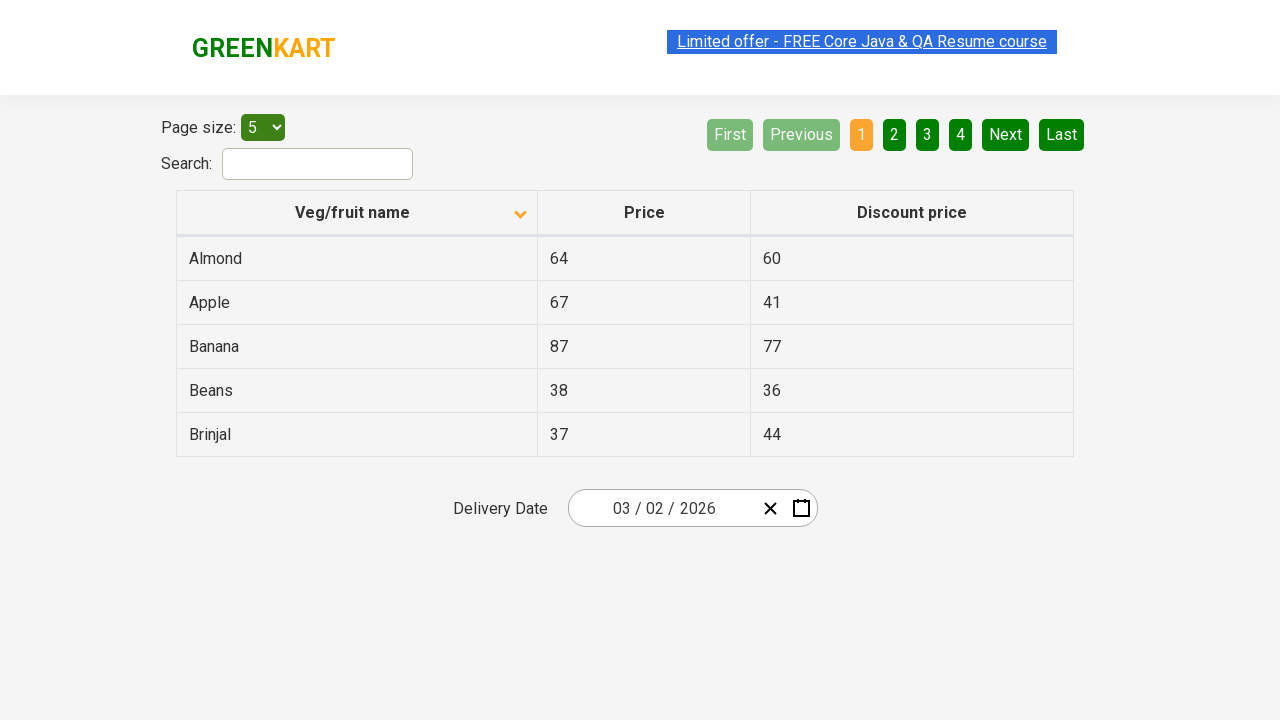

Retrieved all items from first column
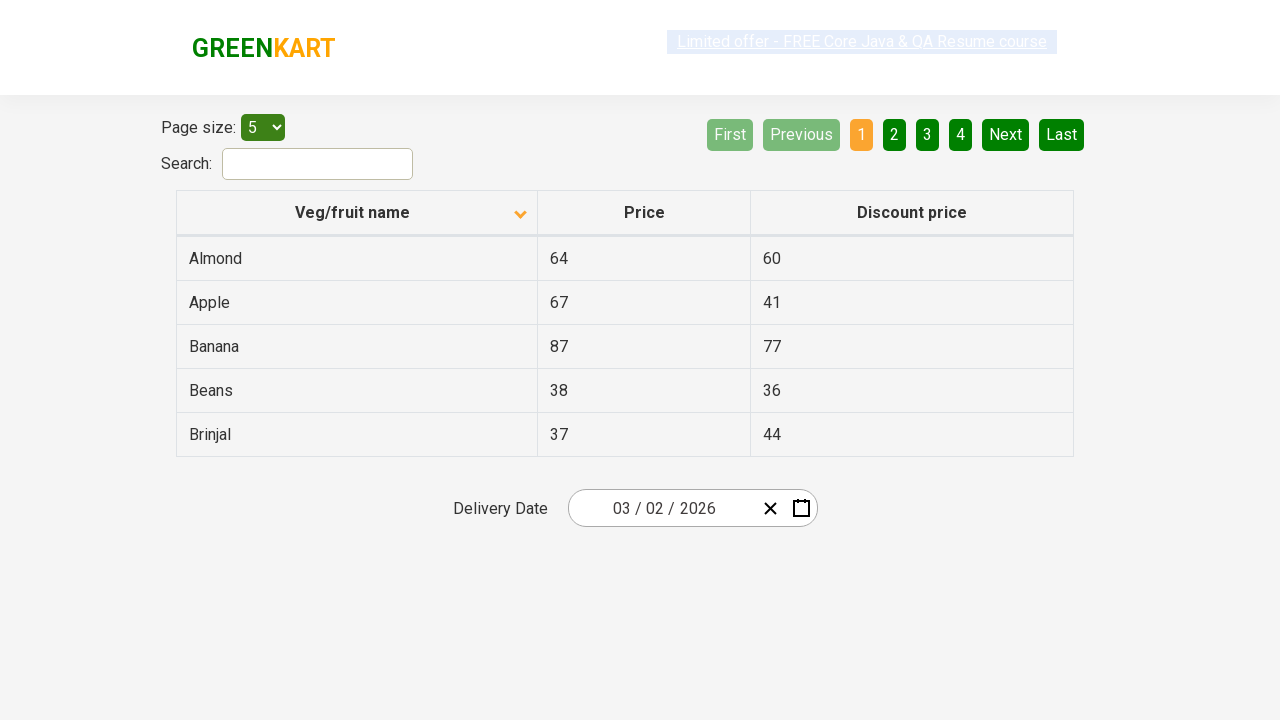

Verified items are sorted alphabetically
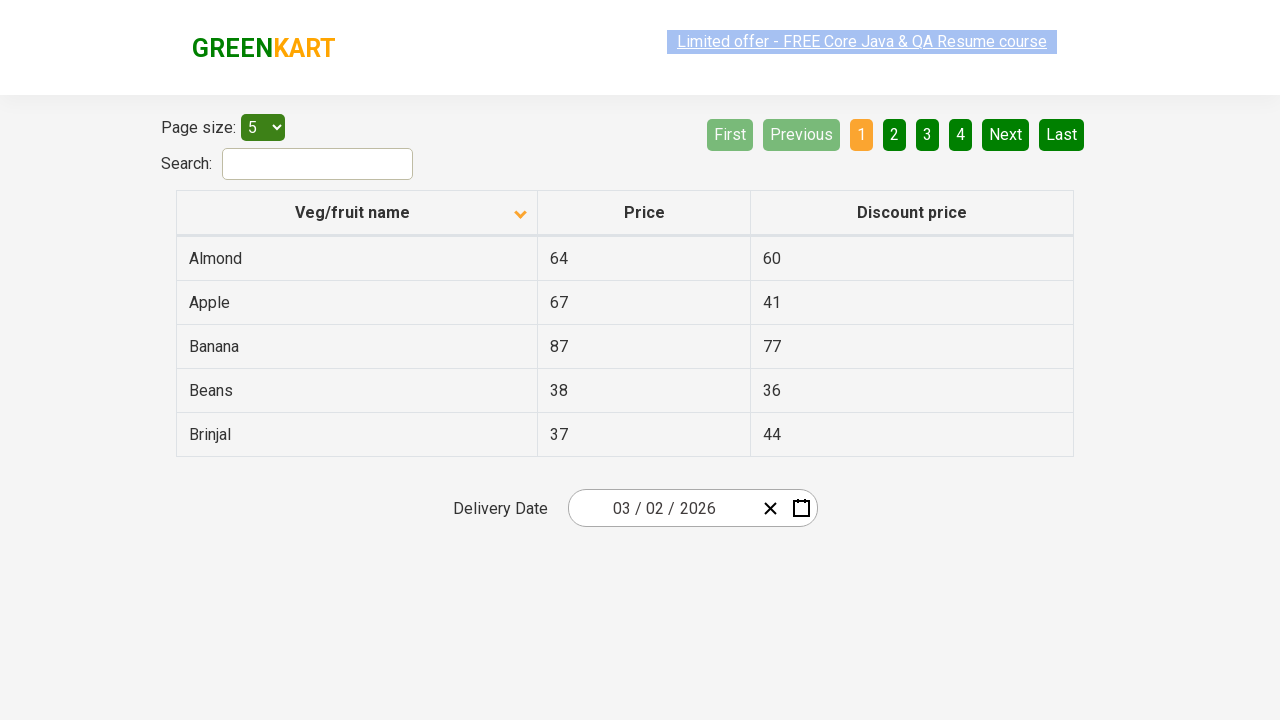

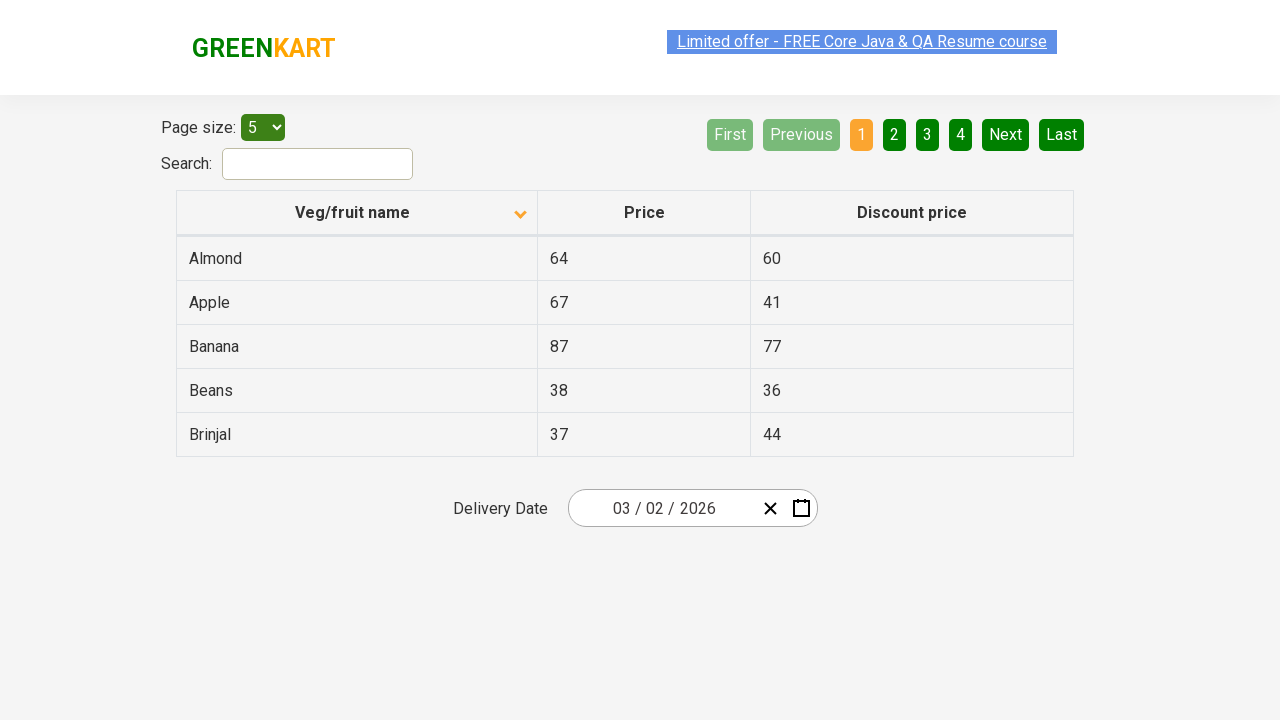